Tests checkbox functionality by clicking all checkboxes in the checkbox example container

Starting URL: https://codenboxautomationlab.com/practice/

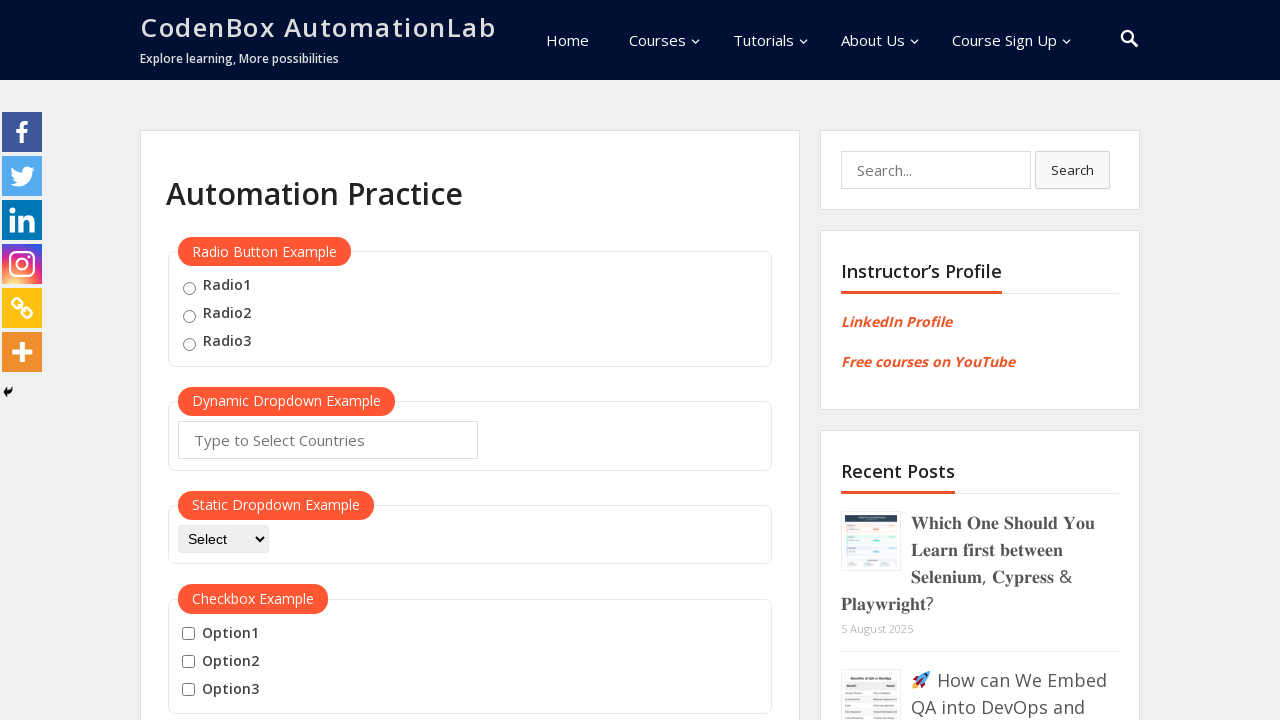

Located checkbox example container
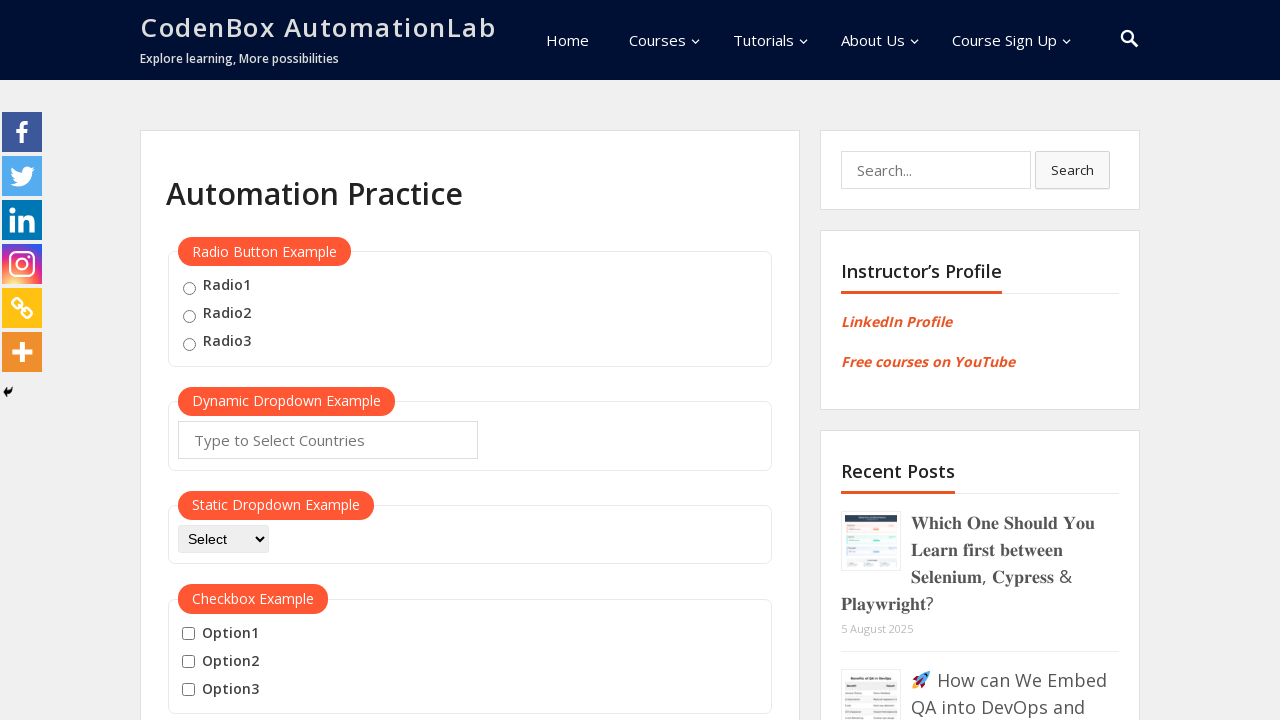

Located all checkboxes in the container
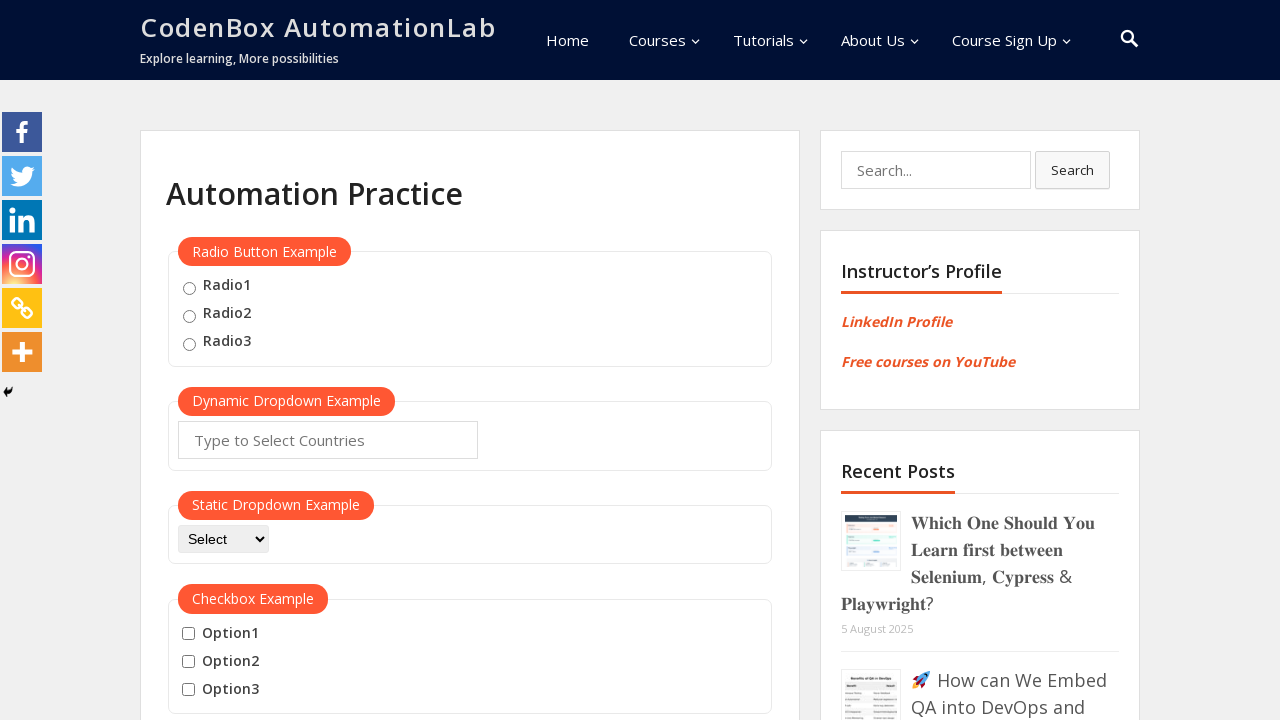

Found 3 checkboxes to click
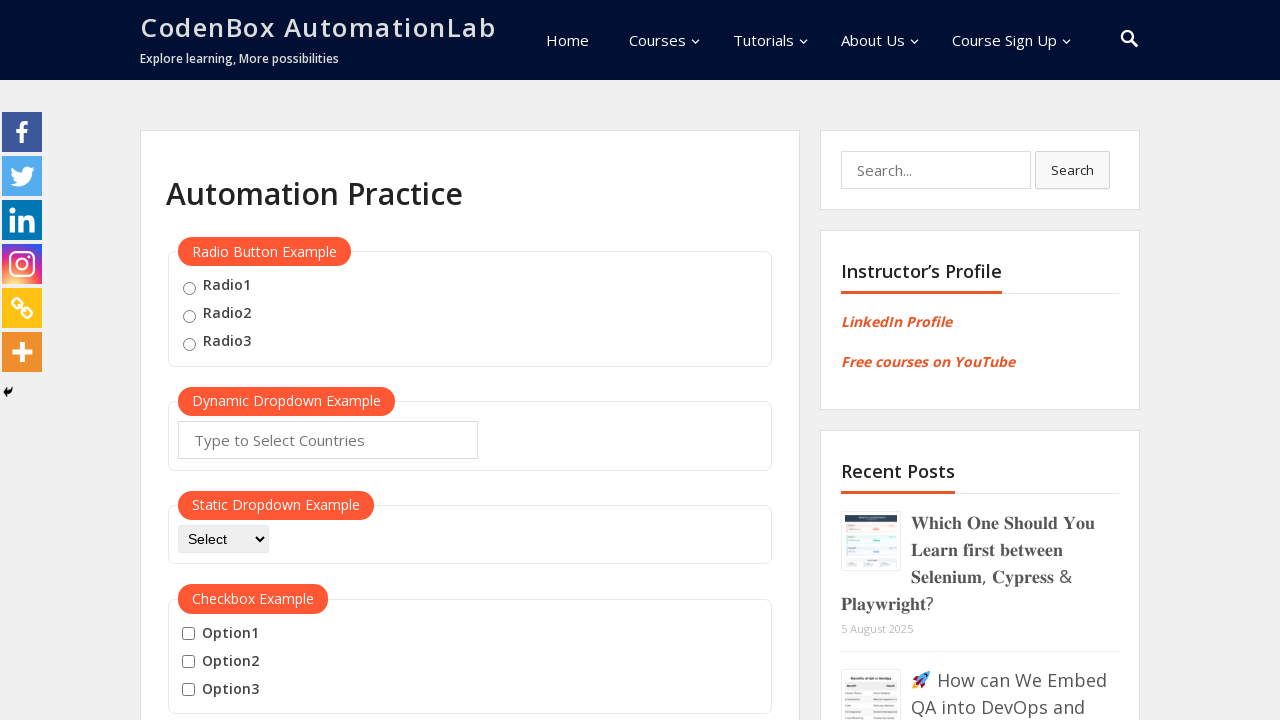

Clicked checkbox 1 of 3 at (188, 634) on xpath=//div[@id='checkbox-example']//fieldset >> input >> nth=0
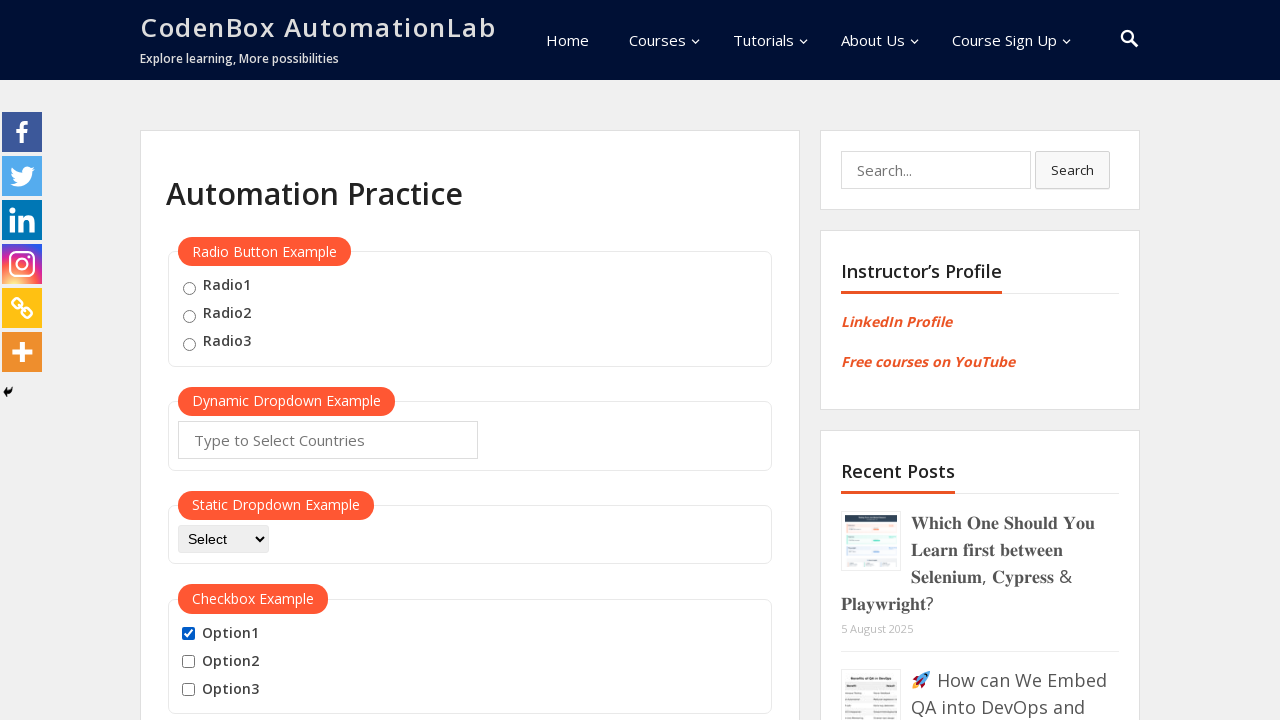

Clicked checkbox 2 of 3 at (188, 662) on xpath=//div[@id='checkbox-example']//fieldset >> input >> nth=1
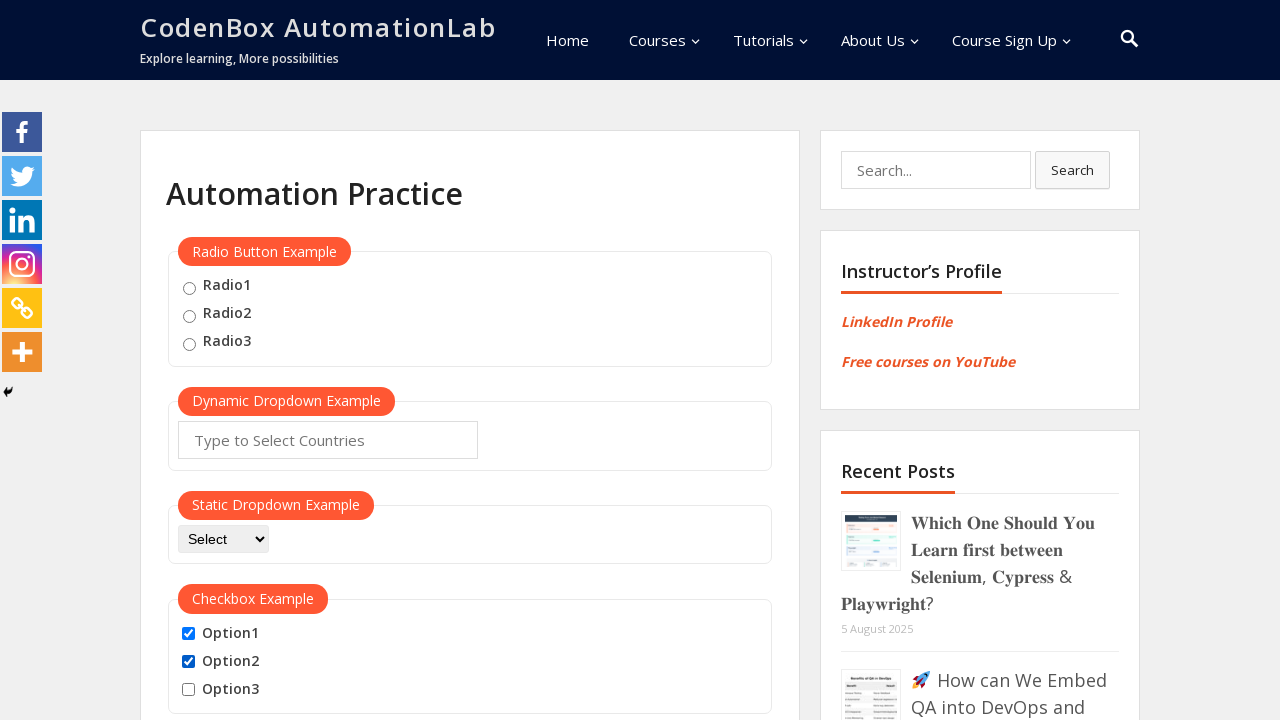

Clicked checkbox 3 of 3 at (188, 690) on xpath=//div[@id='checkbox-example']//fieldset >> input >> nth=2
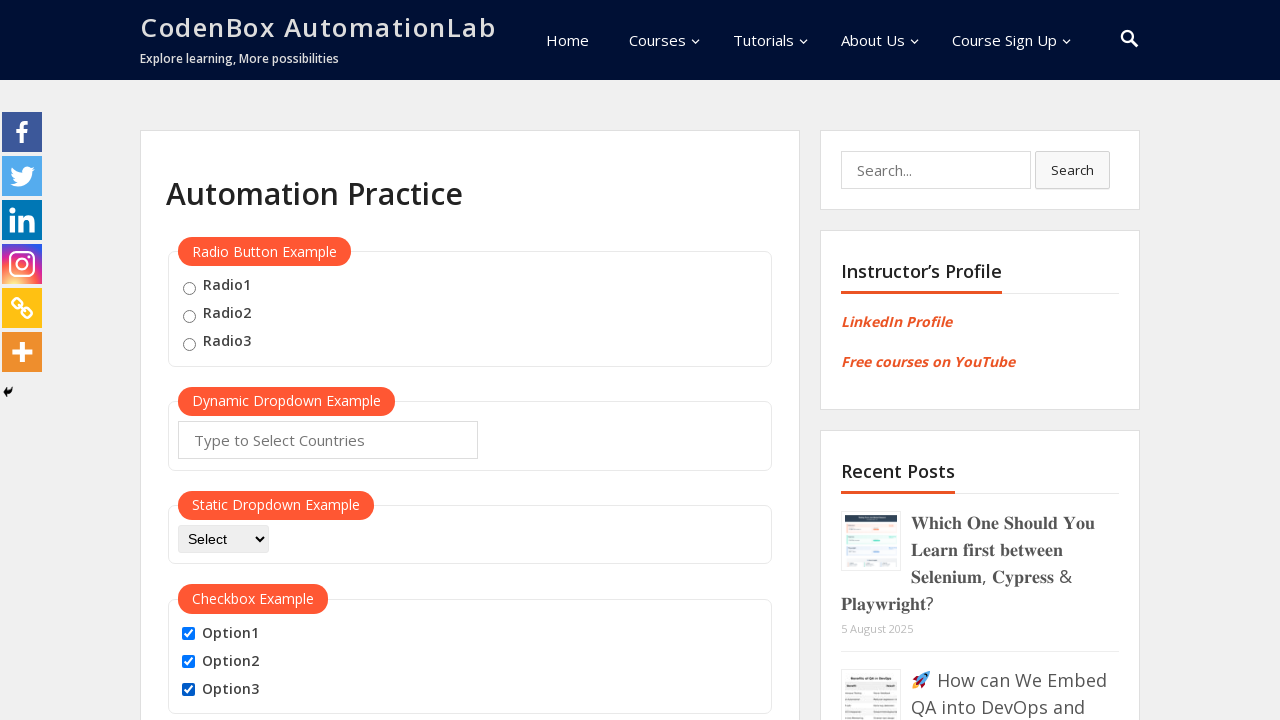

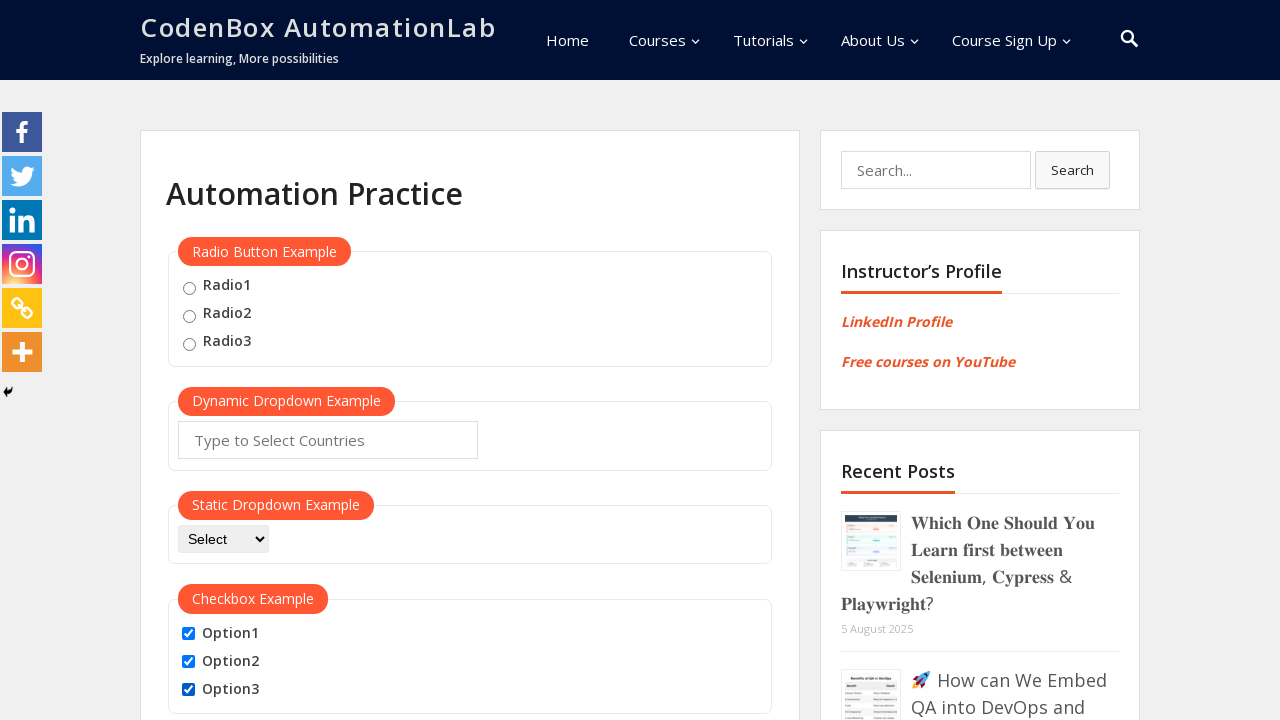